Tests that edits are cancelled when pressing Escape key

Starting URL: https://demo.playwright.dev/todomvc

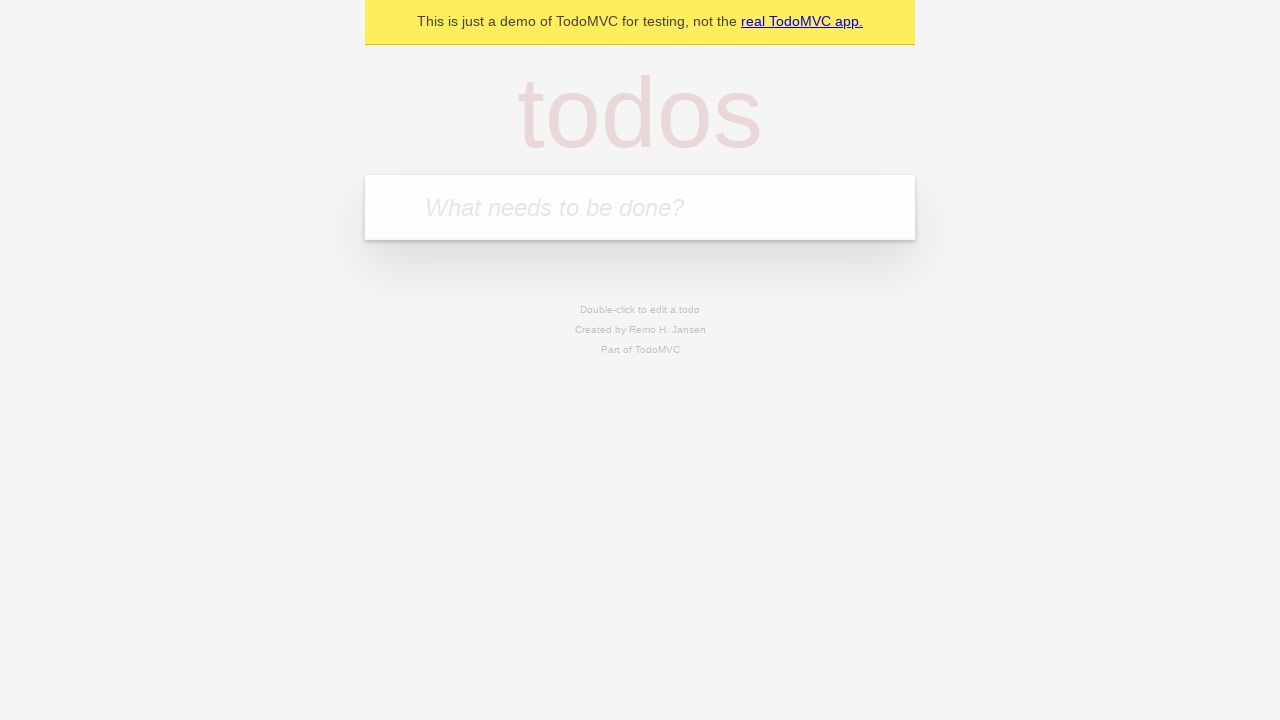

Filled todo input field with 'buy some cheese' on internal:attr=[placeholder="What needs to be done?"i]
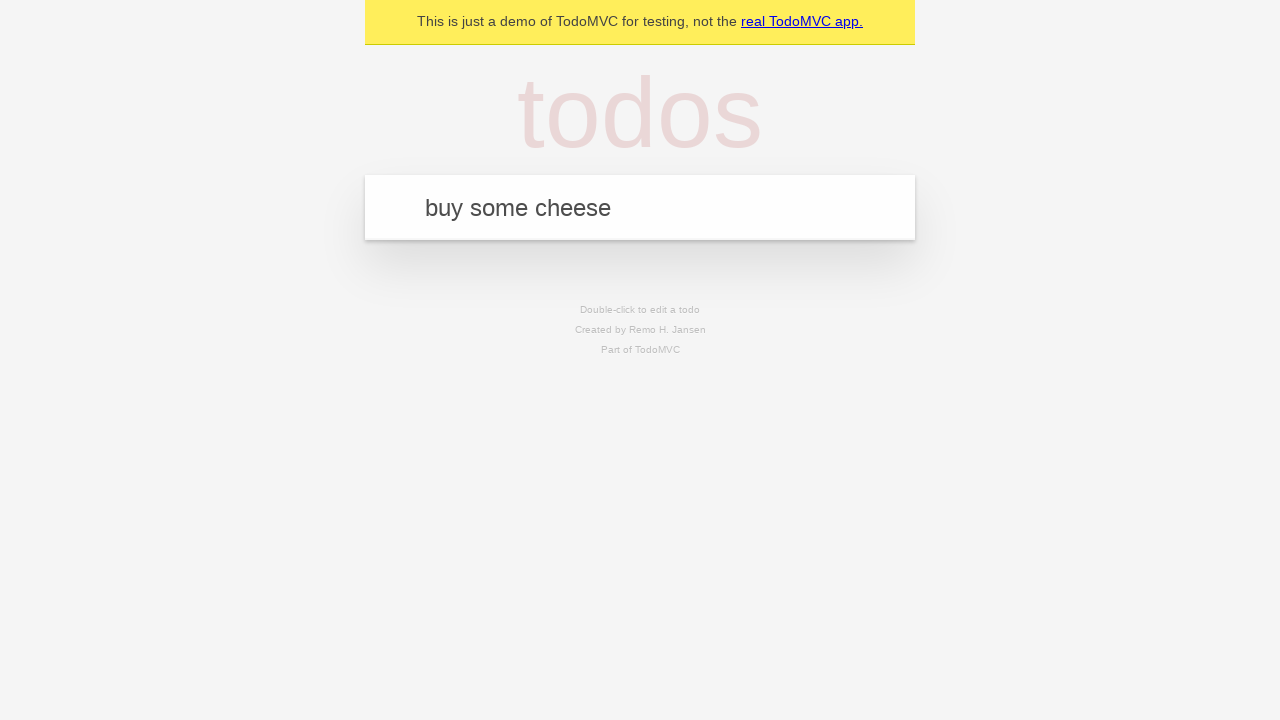

Pressed Enter to create todo 'buy some cheese' on internal:attr=[placeholder="What needs to be done?"i]
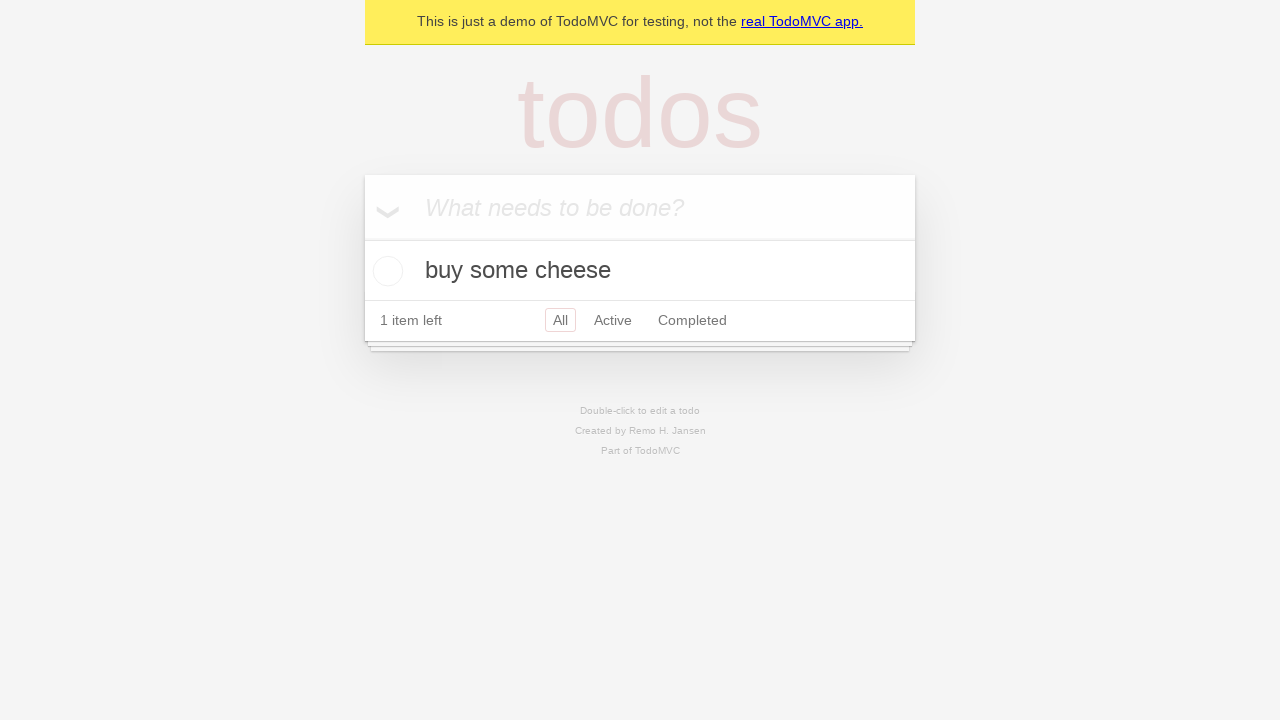

Filled todo input field with 'feed the cat' on internal:attr=[placeholder="What needs to be done?"i]
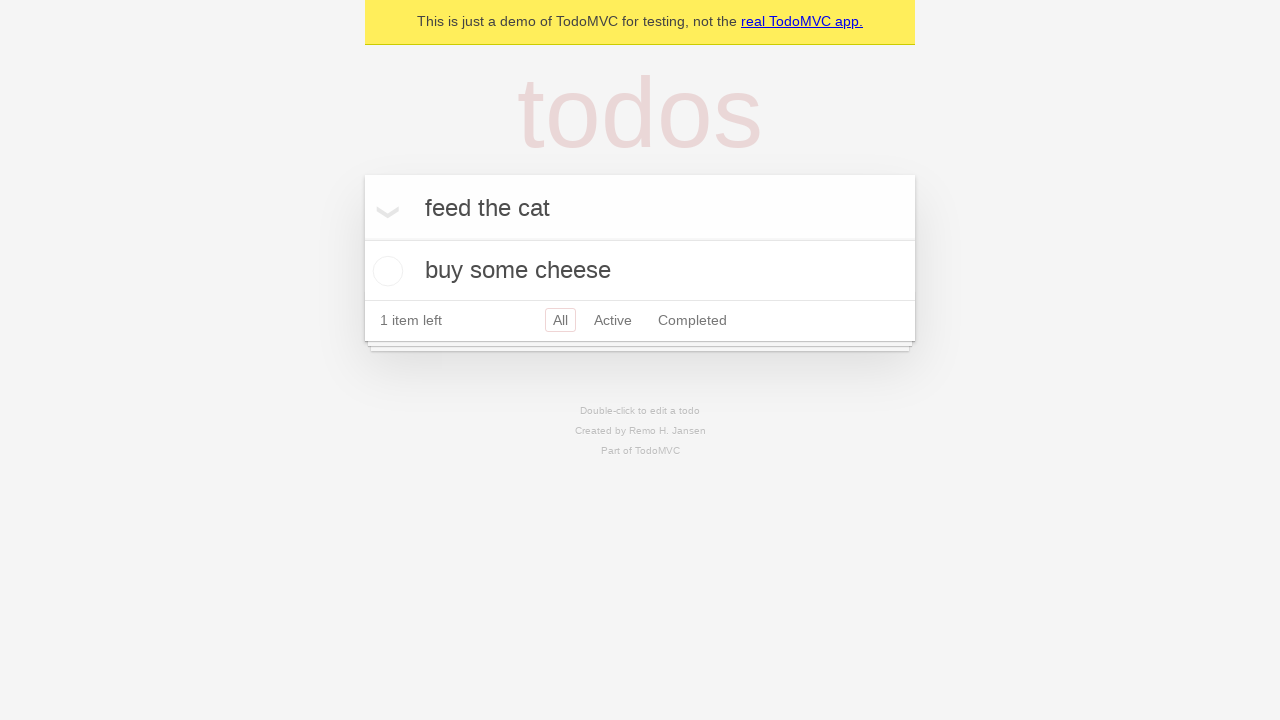

Pressed Enter to create todo 'feed the cat' on internal:attr=[placeholder="What needs to be done?"i]
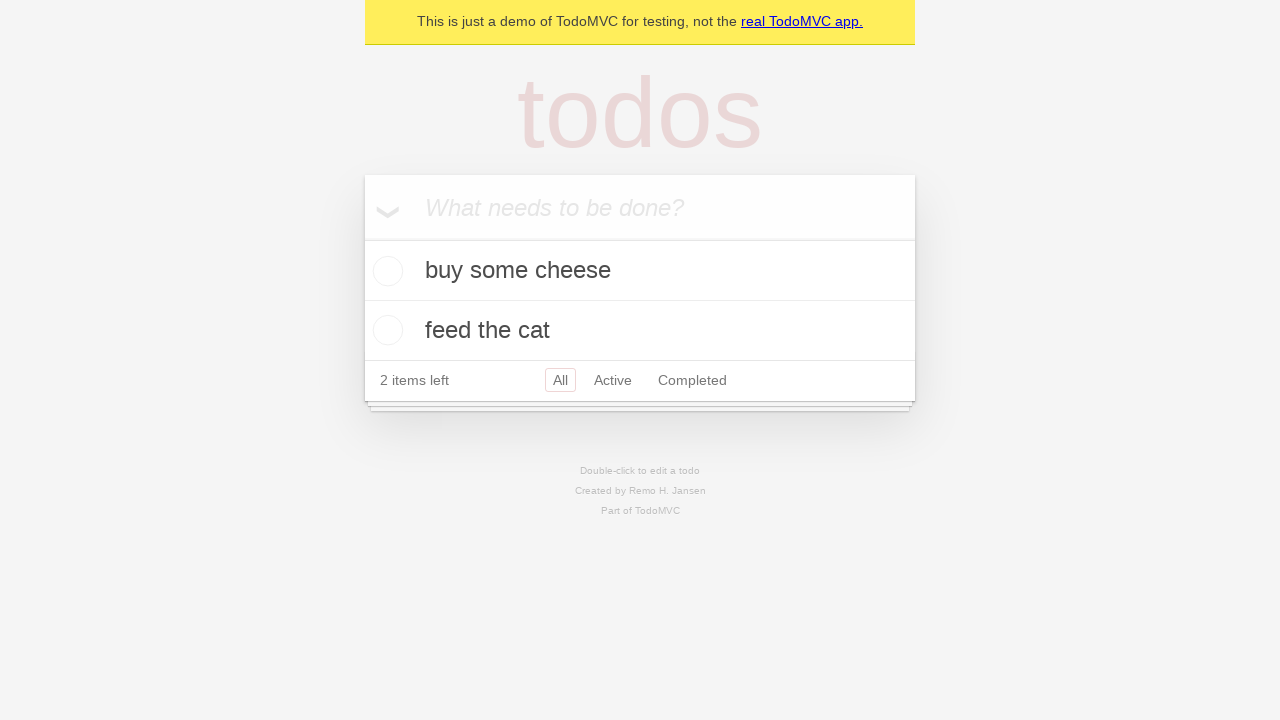

Filled todo input field with 'book a doctors appointment' on internal:attr=[placeholder="What needs to be done?"i]
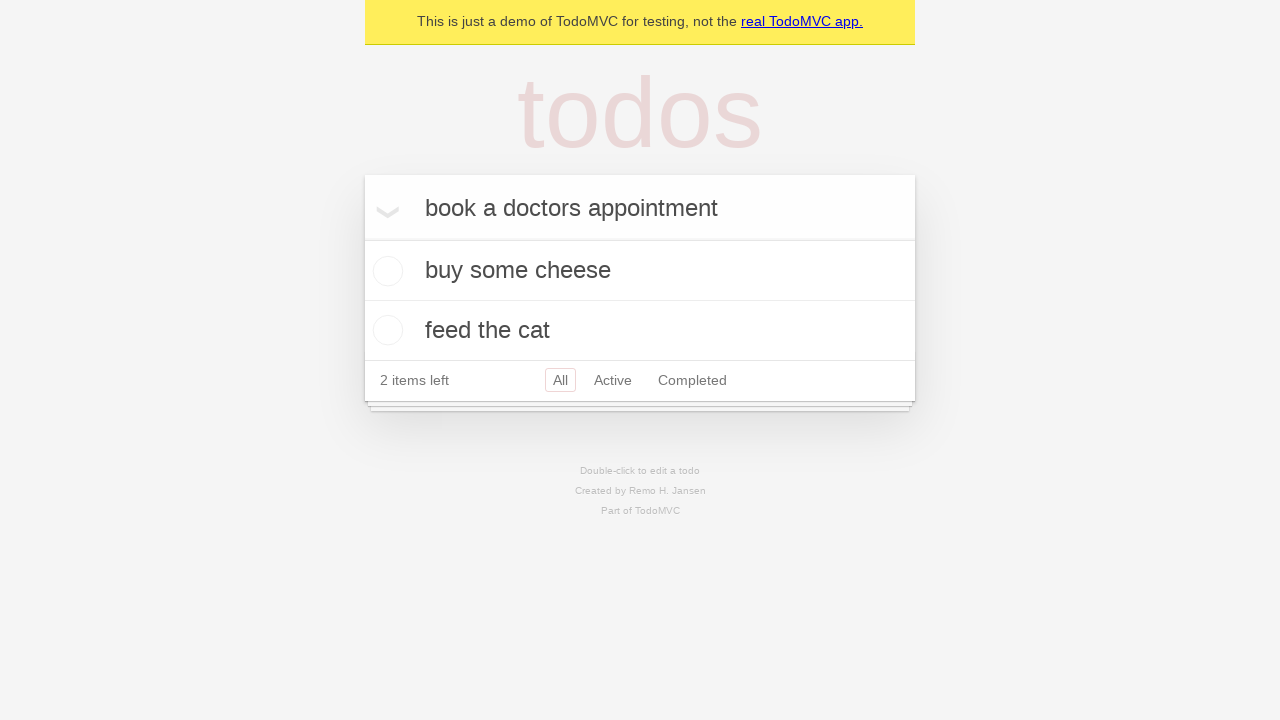

Pressed Enter to create todo 'book a doctors appointment' on internal:attr=[placeholder="What needs to be done?"i]
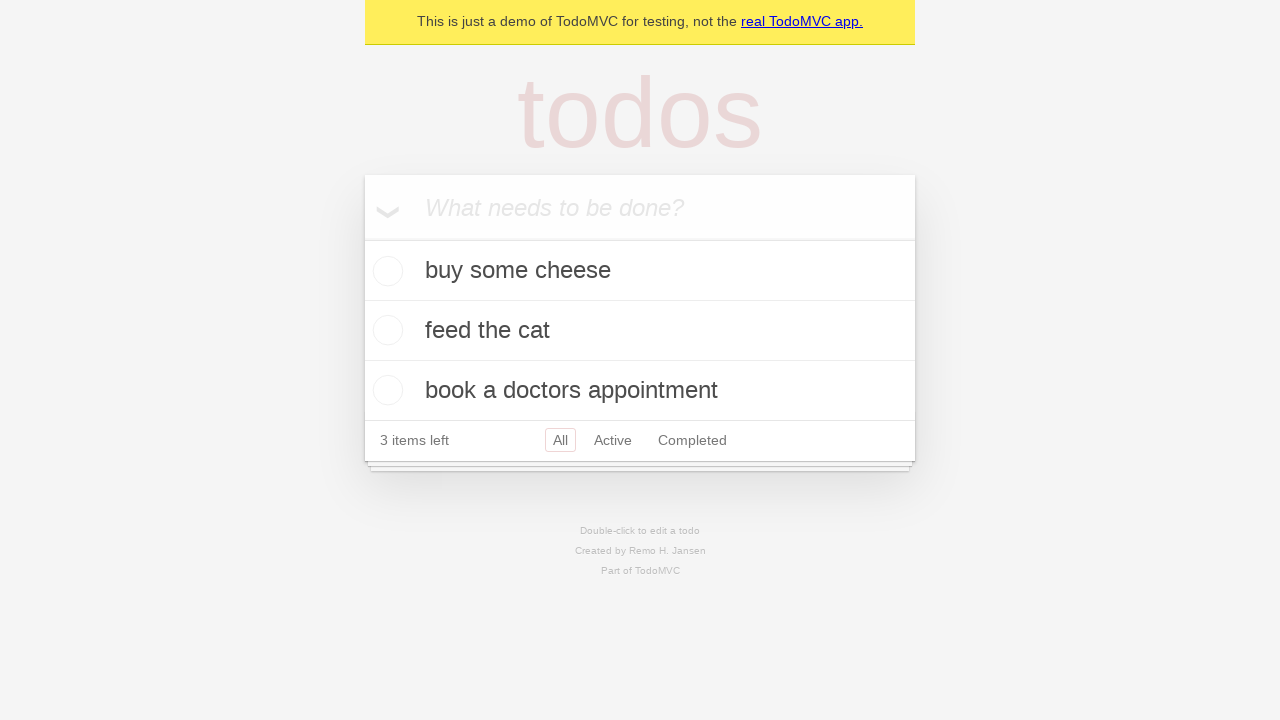

Double-clicked second todo item to enter edit mode at (640, 331) on internal:testid=[data-testid="todo-item"s] >> nth=1
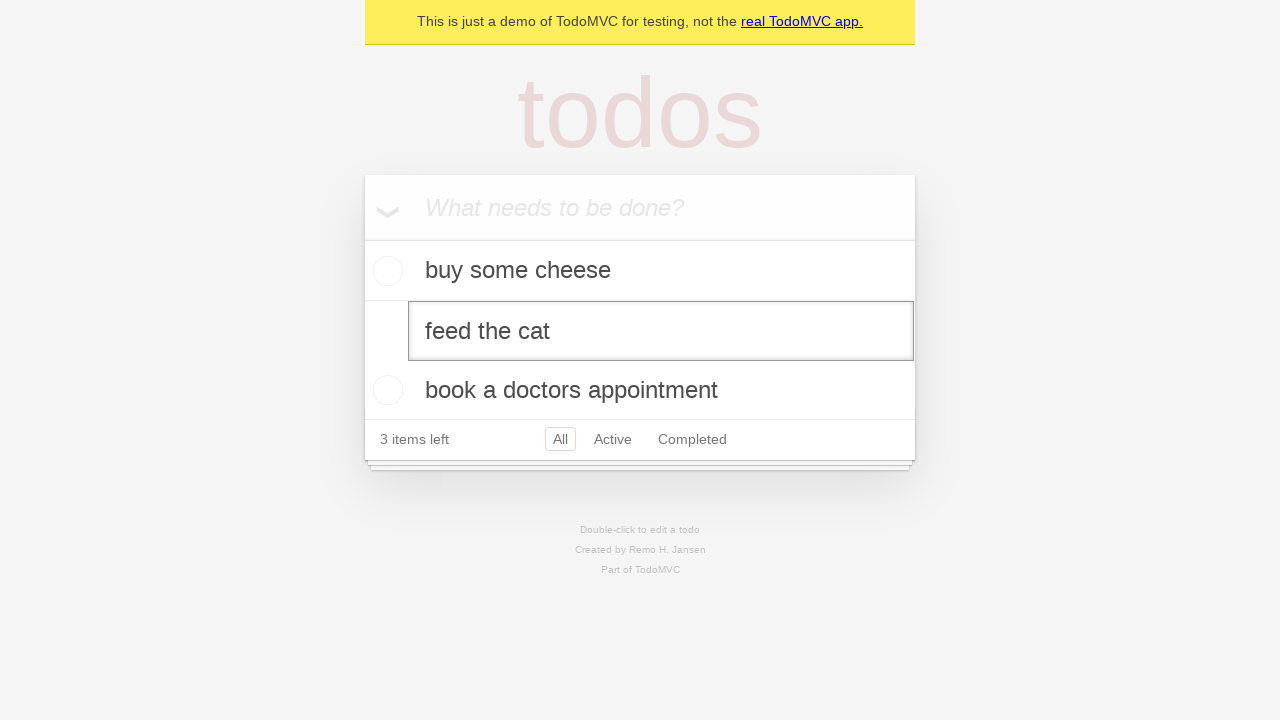

Filled edit field with new todo text 'buy some sausages' on internal:testid=[data-testid="todo-item"s] >> nth=1 >> internal:role=textbox[nam
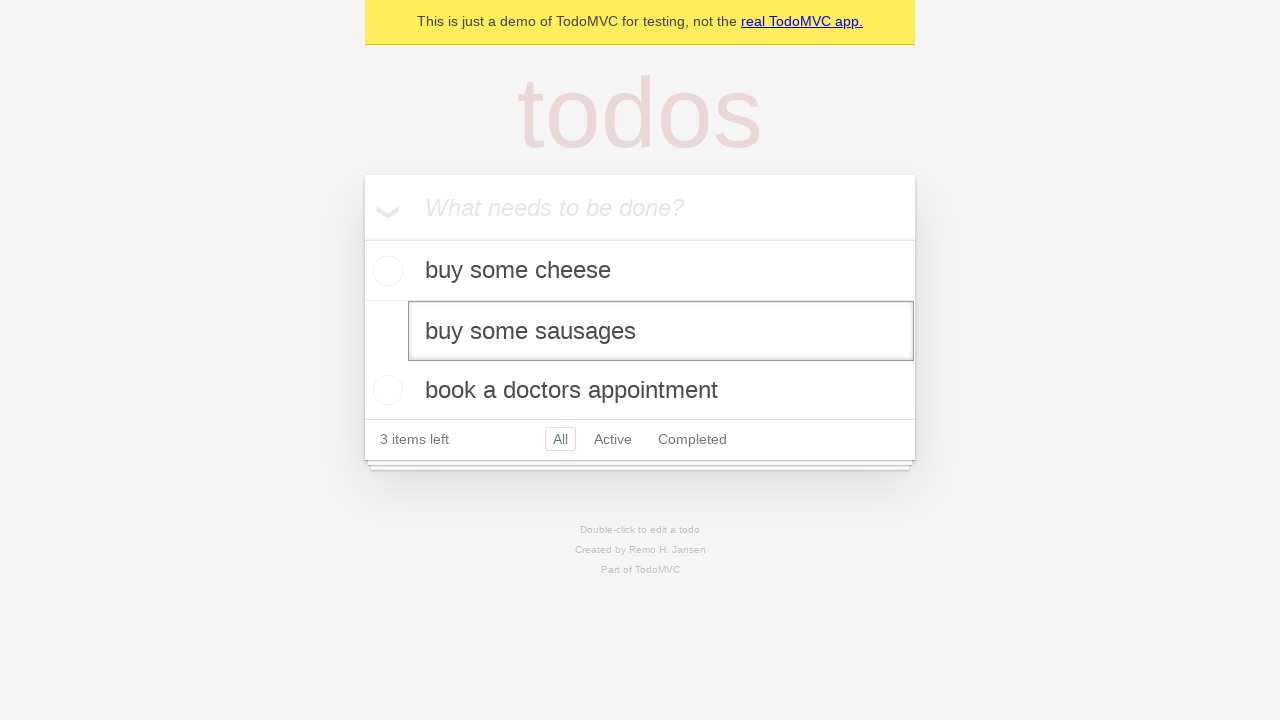

Pressed Escape key to cancel edit on internal:testid=[data-testid="todo-item"s] >> nth=1 >> internal:role=textbox[nam
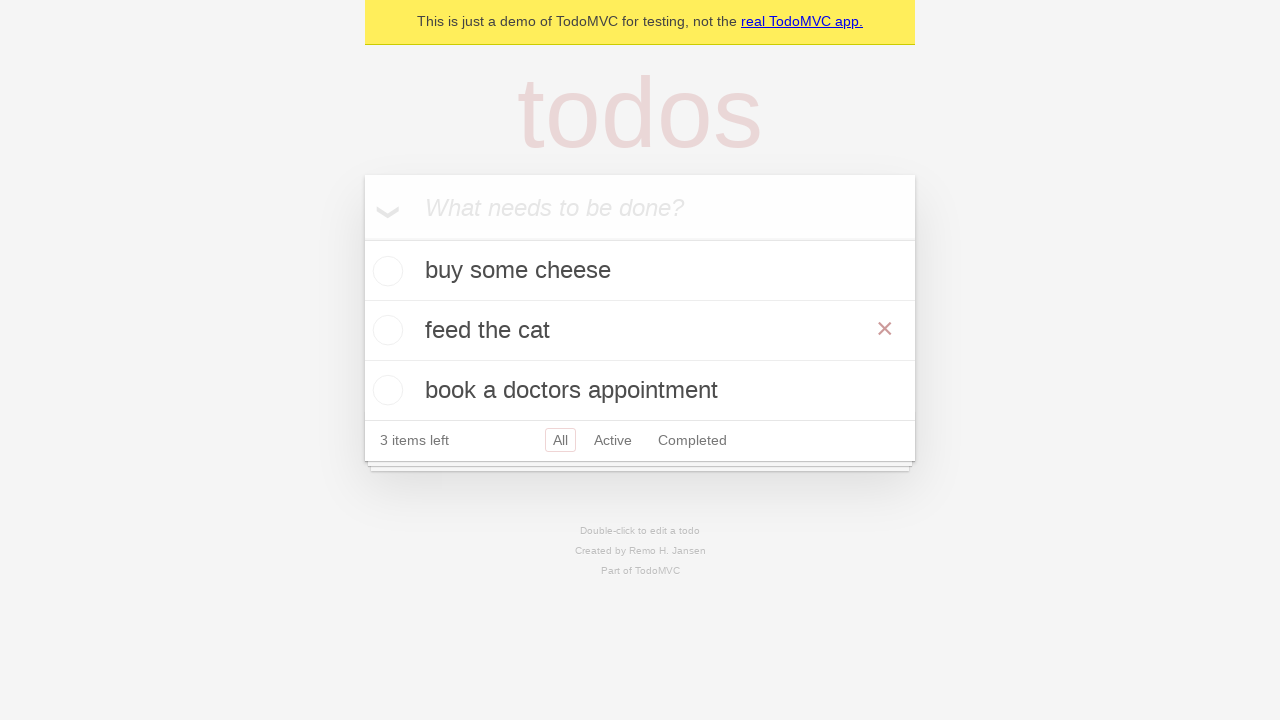

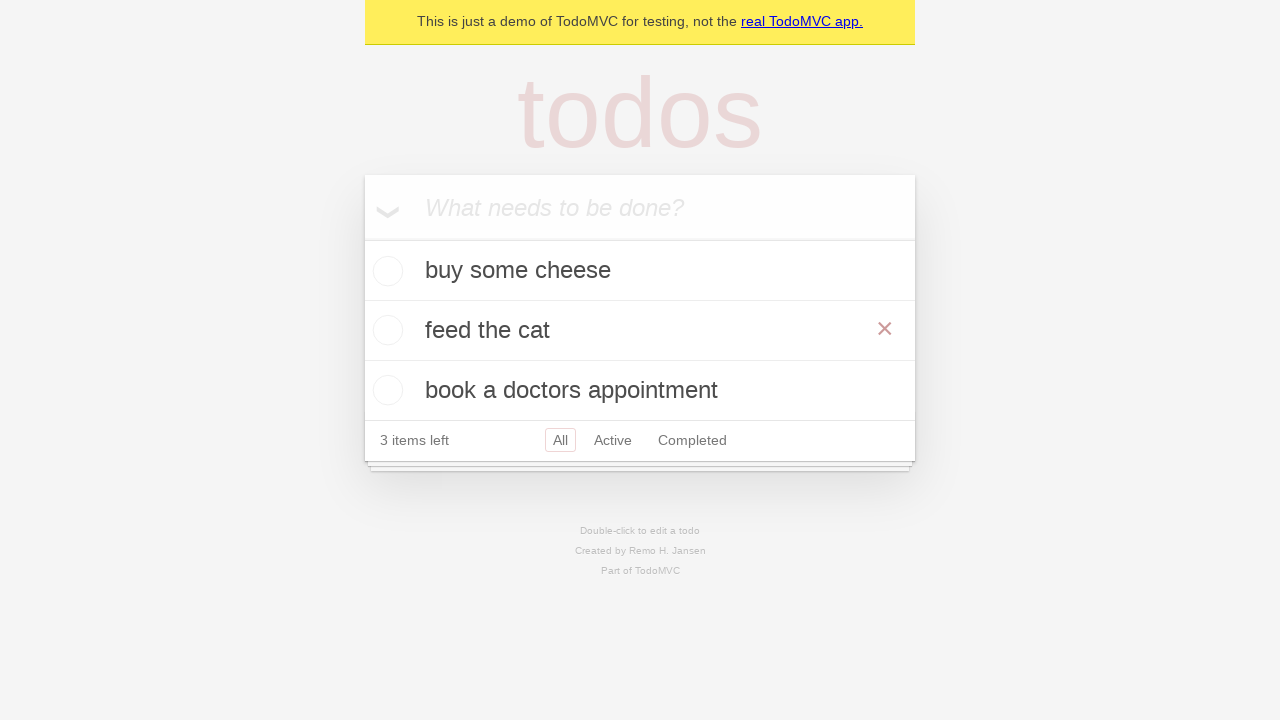